Tests that other controls are hidden when editing a todo item

Starting URL: https://demo.playwright.dev/todomvc

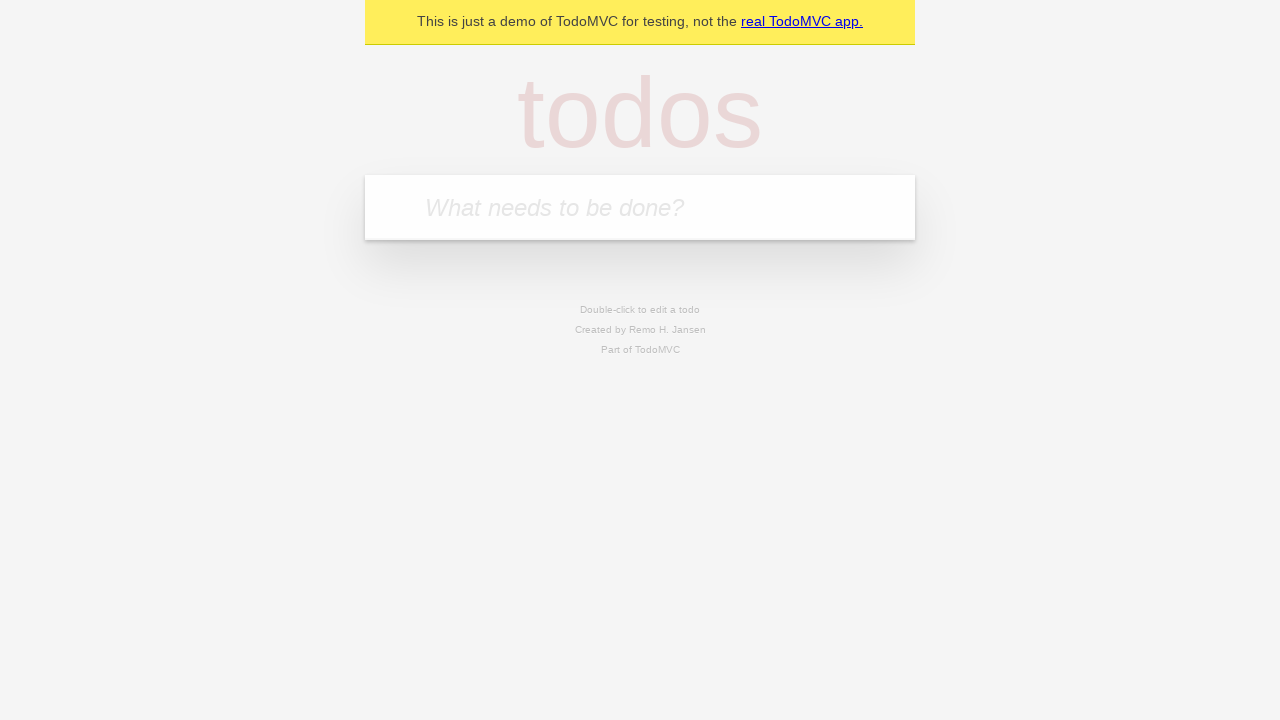

Filled new todo input with 'buy some cheese' on .new-todo
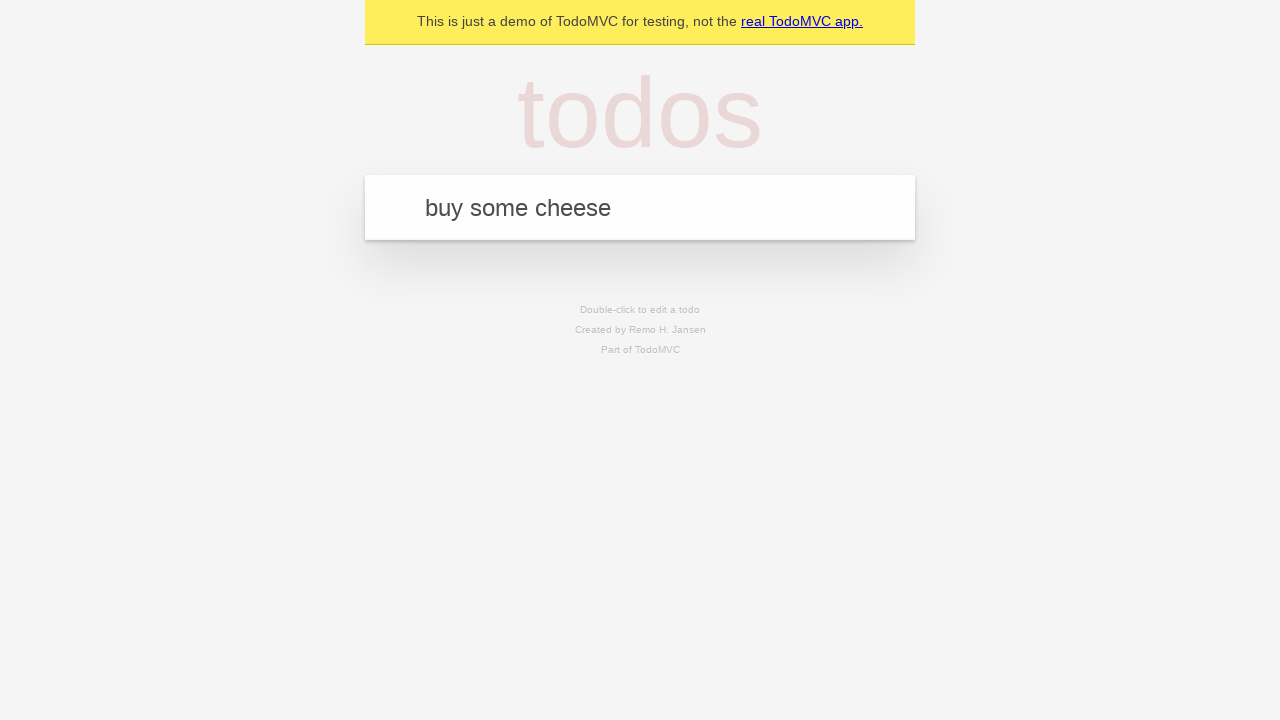

Pressed Enter to create first todo item on .new-todo
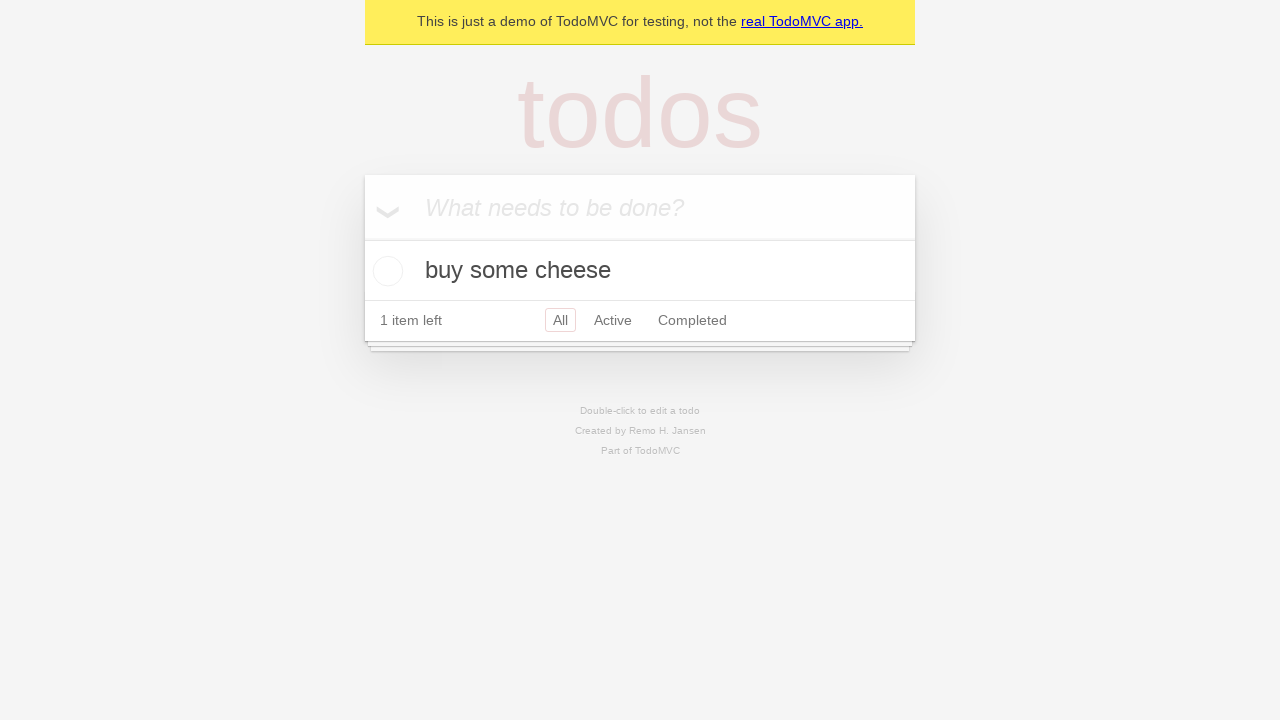

Filled new todo input with 'feed the cat' on .new-todo
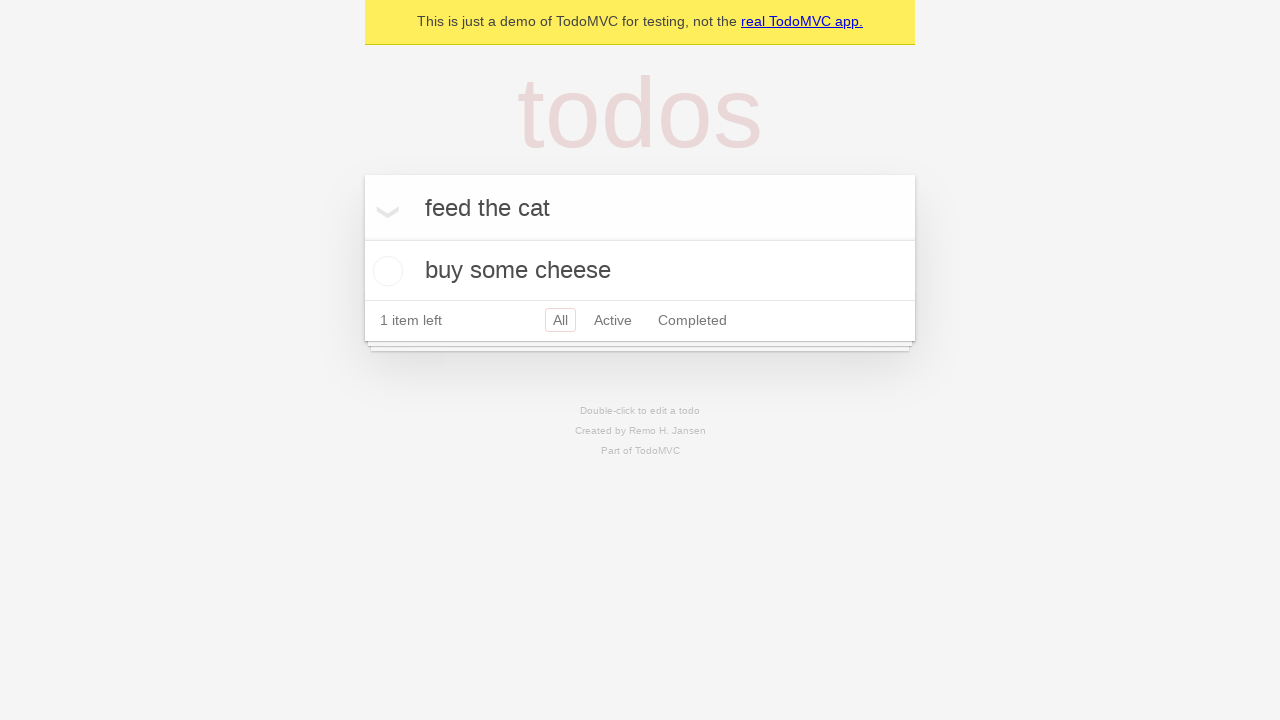

Pressed Enter to create second todo item on .new-todo
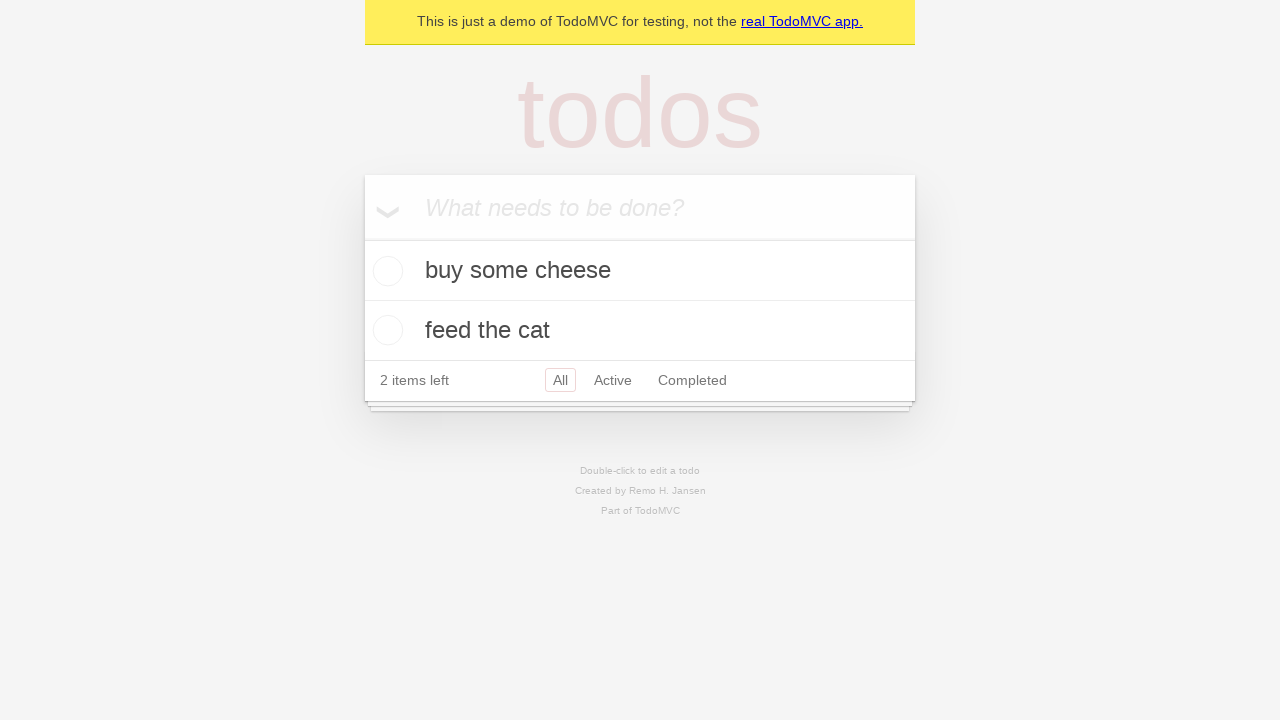

Filled new todo input with 'book a doctors appointment' on .new-todo
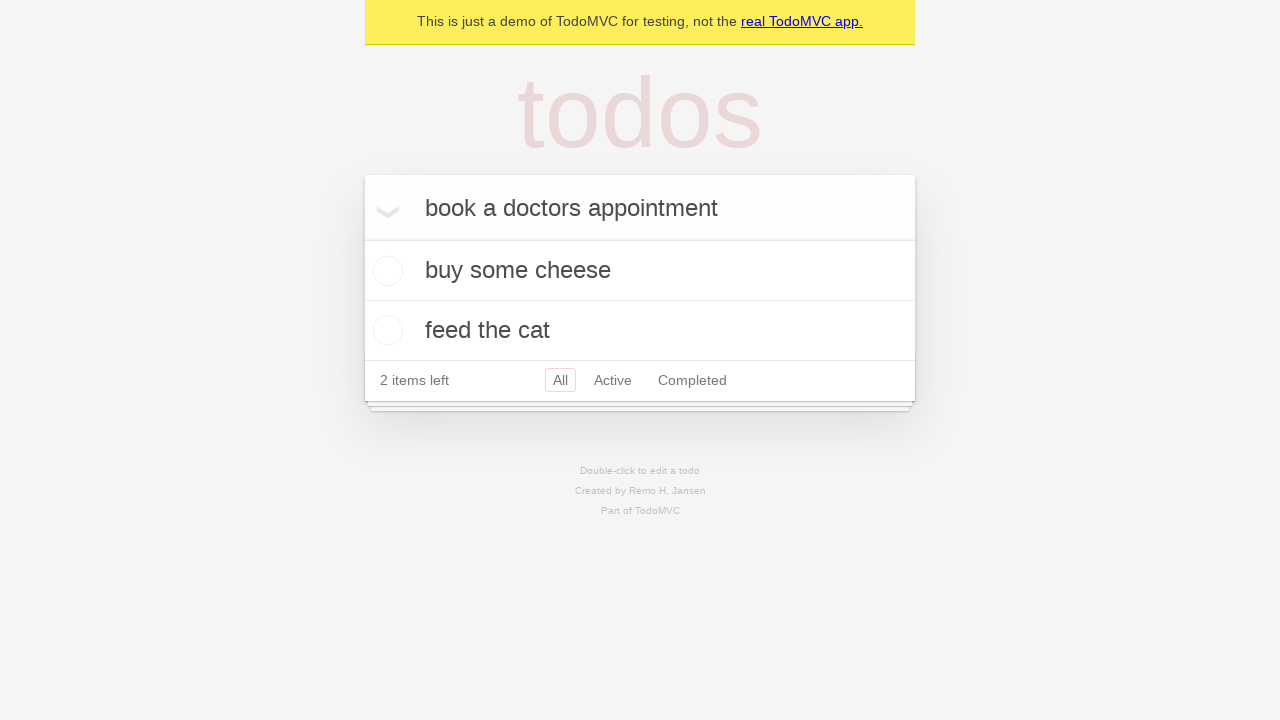

Pressed Enter to create third todo item on .new-todo
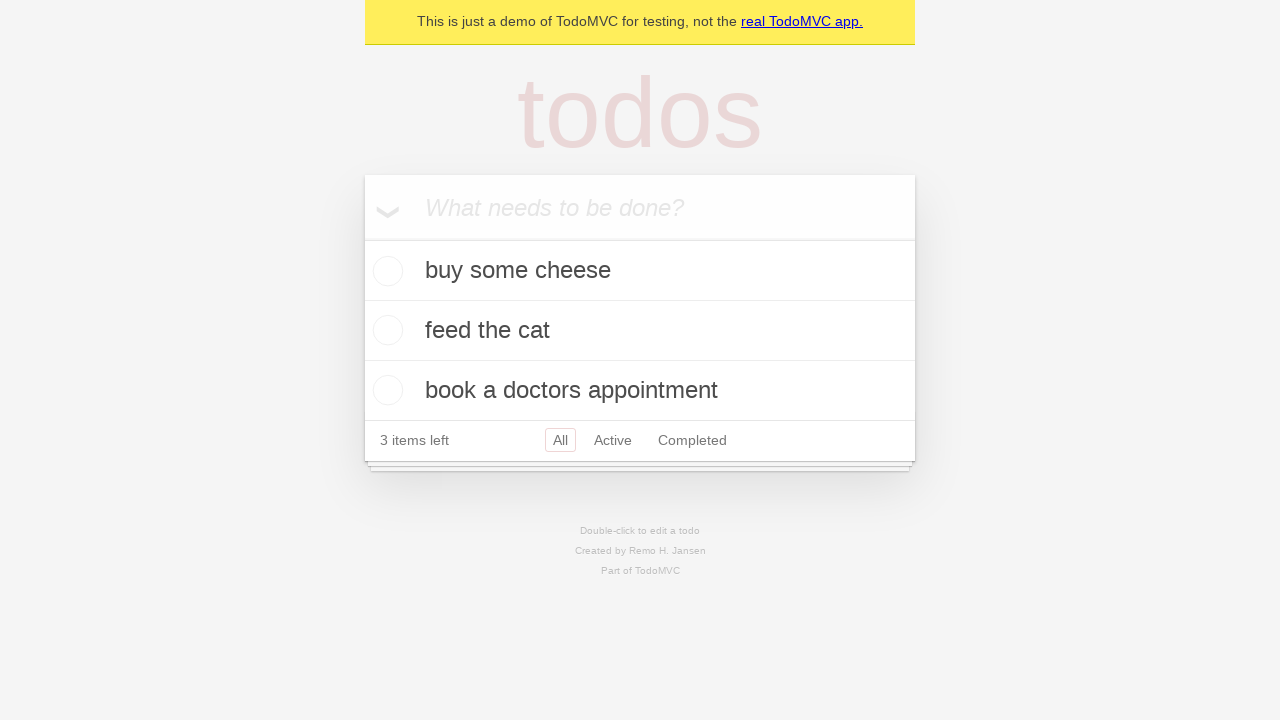

All three todo items loaded in the list
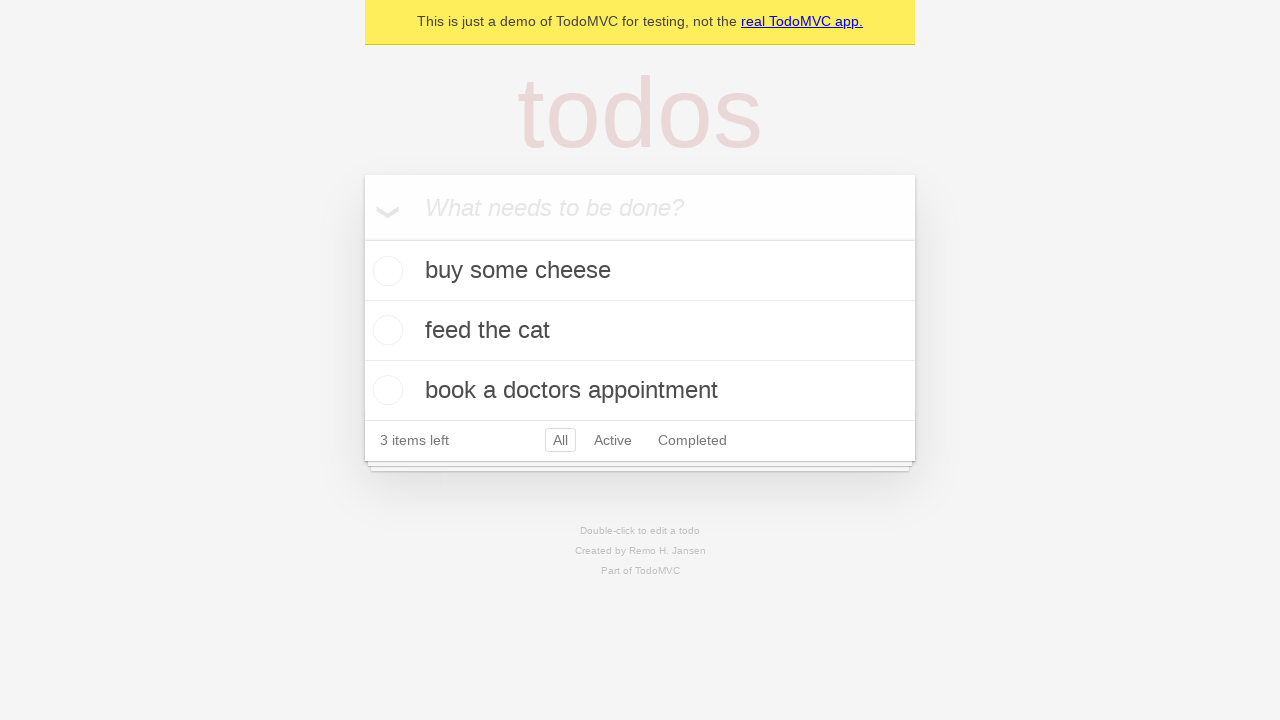

Double-clicked second todo item to enter edit mode at (640, 331) on .todo-list li >> nth=1
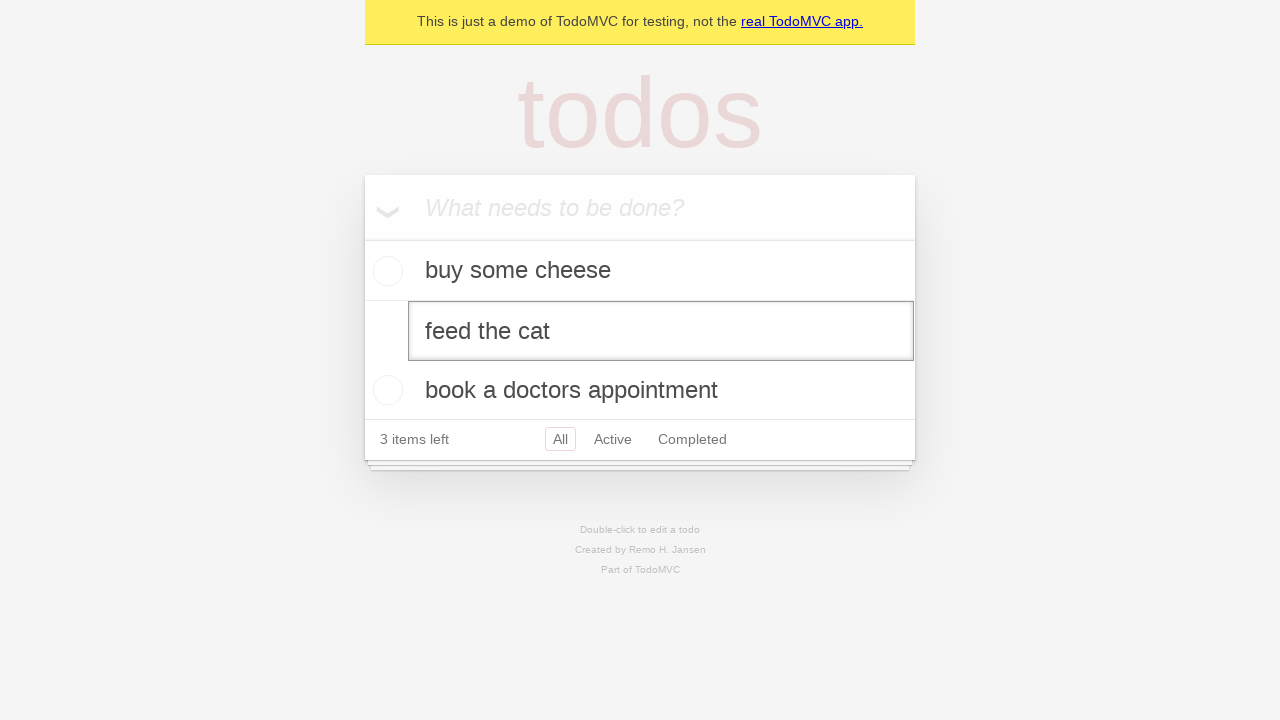

Edit input field appeared for second todo item
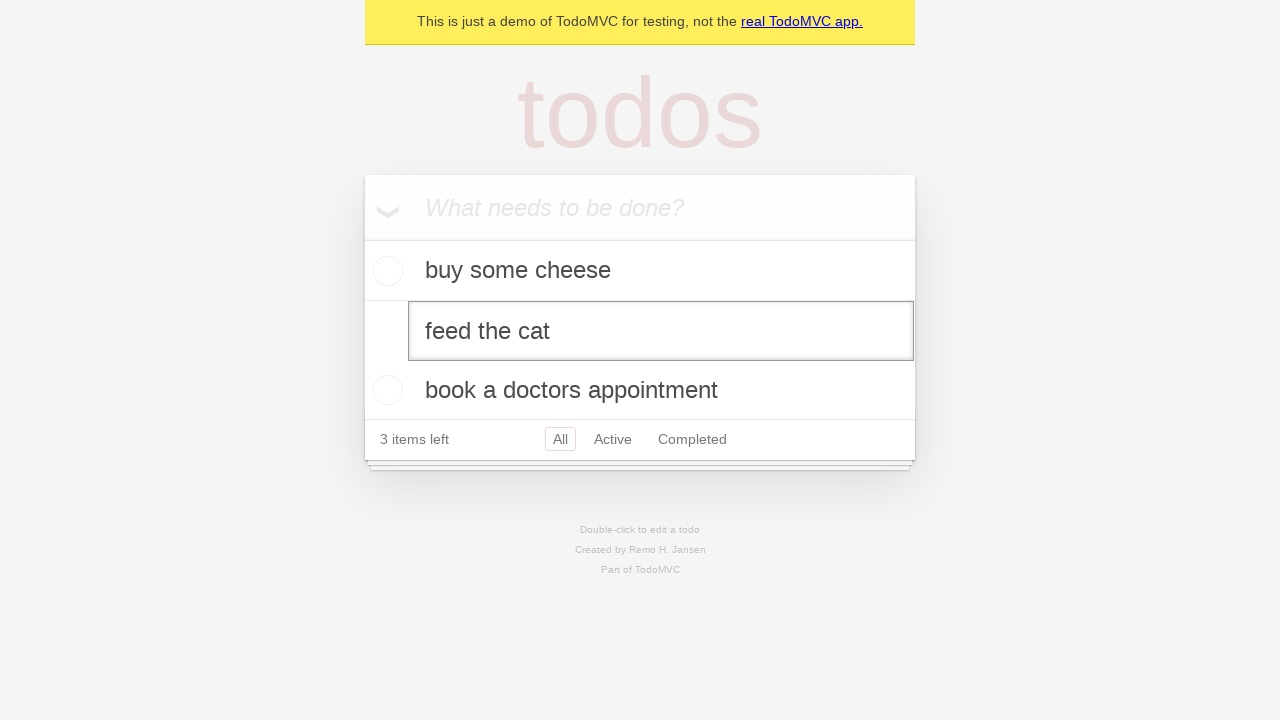

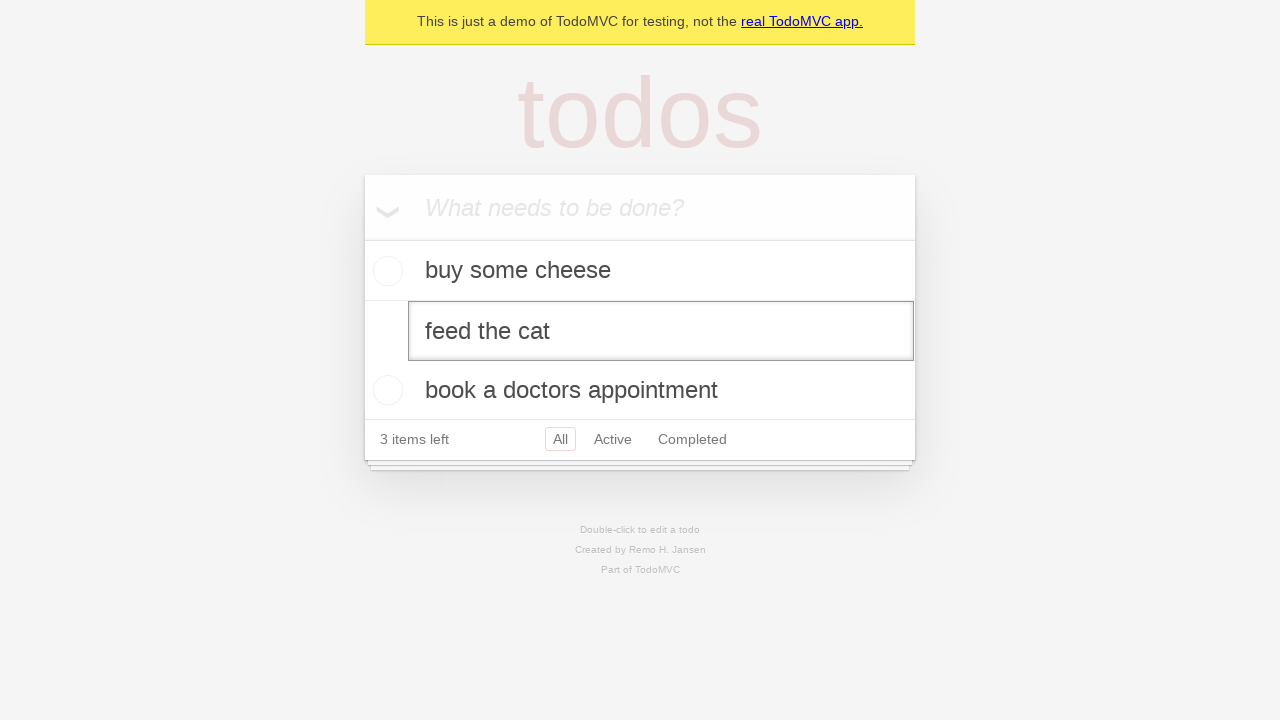